Tests dynamic loading functionality by clicking the Start button and waiting for the loading indicator to disappear before verifying "Hello World!" text is displayed.

Starting URL: https://automationfc.github.io/dynamic-loading/

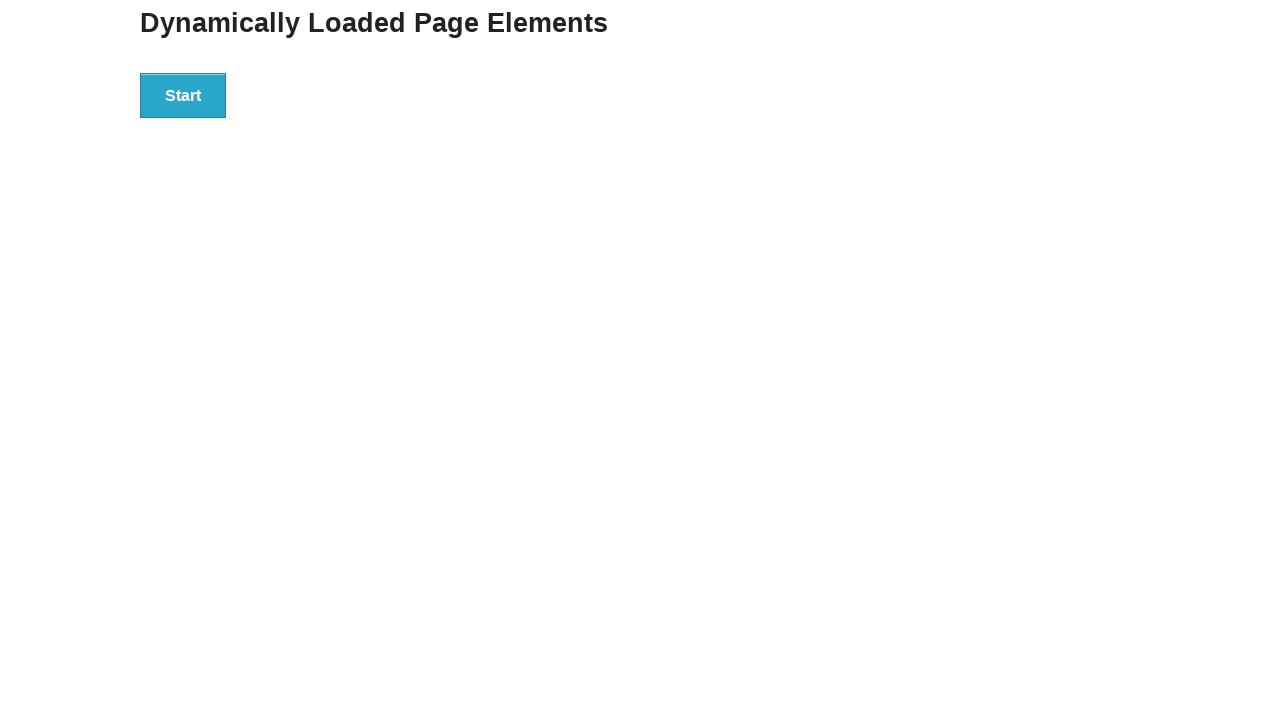

Clicked the Start button at (183, 95) on xpath=//*[text()='Start']
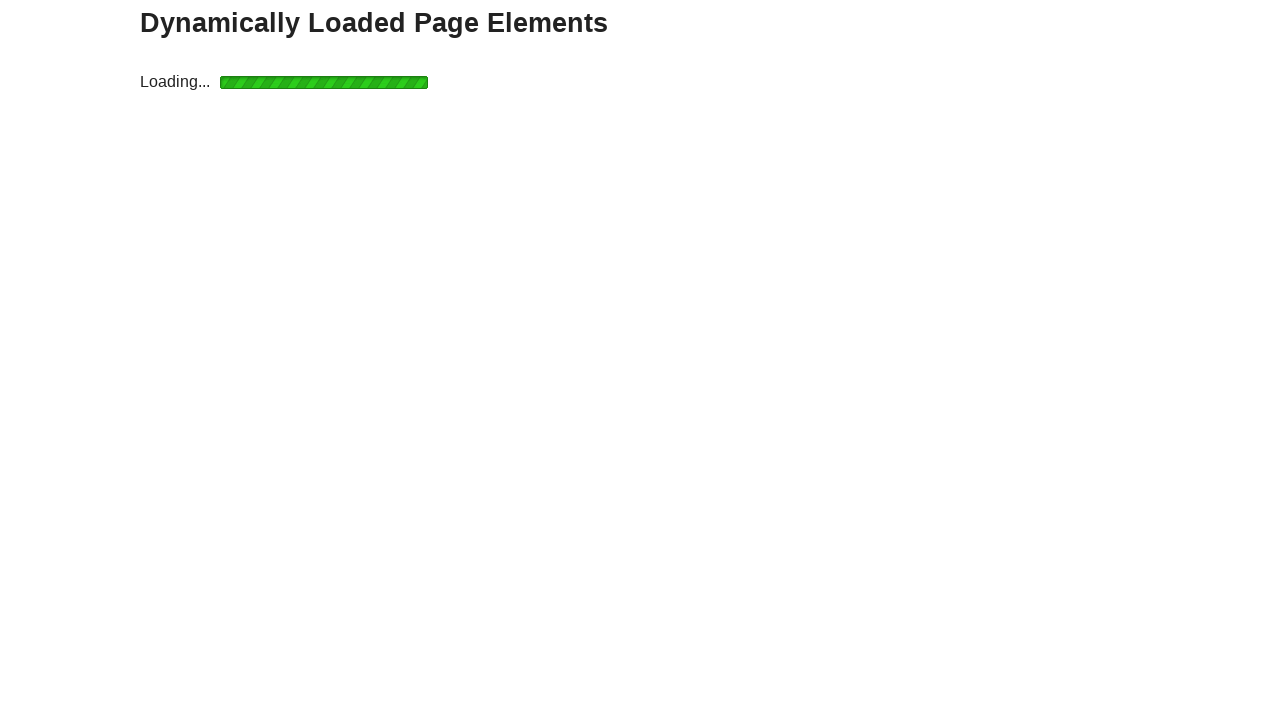

Loading indicator disappeared
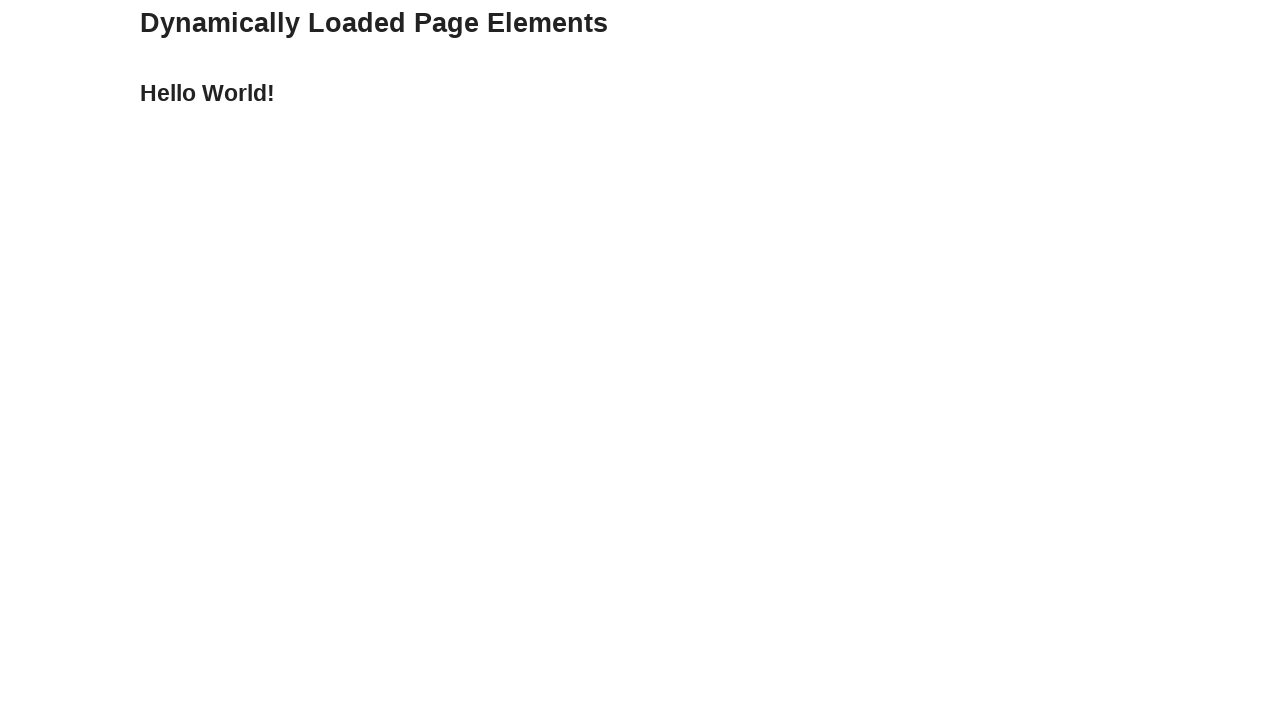

Verified 'Hello World!' text is displayed
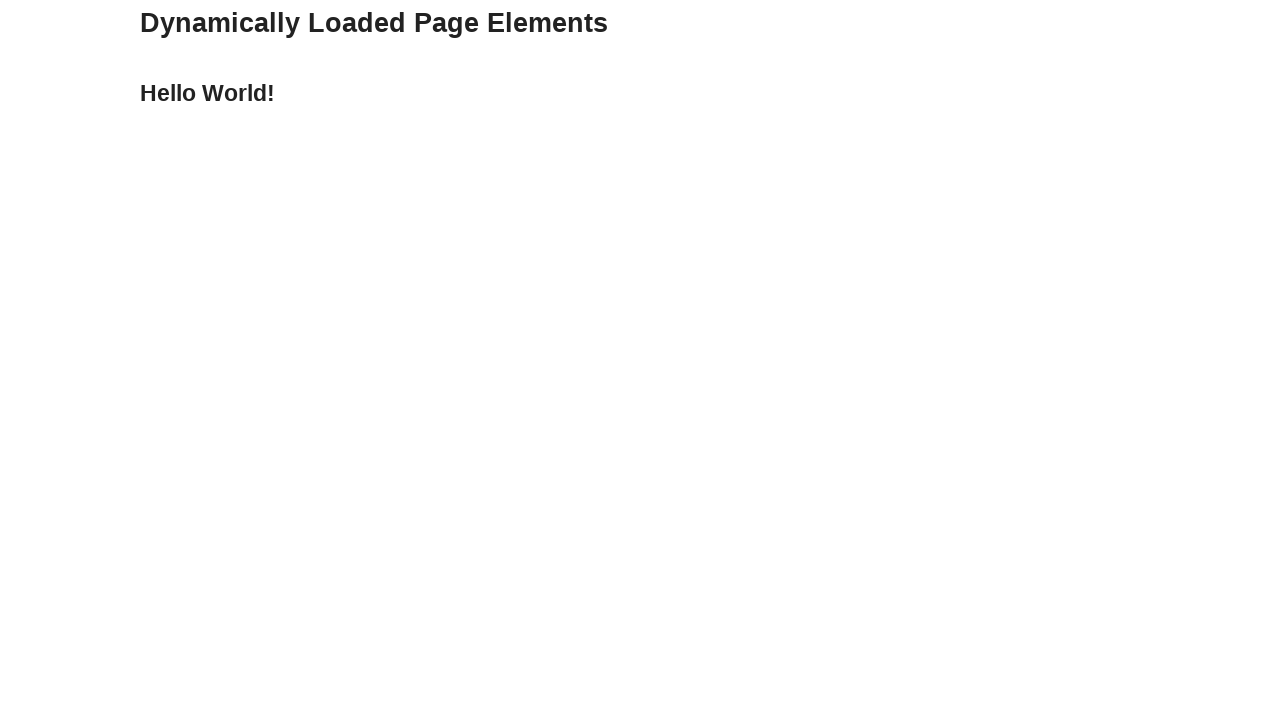

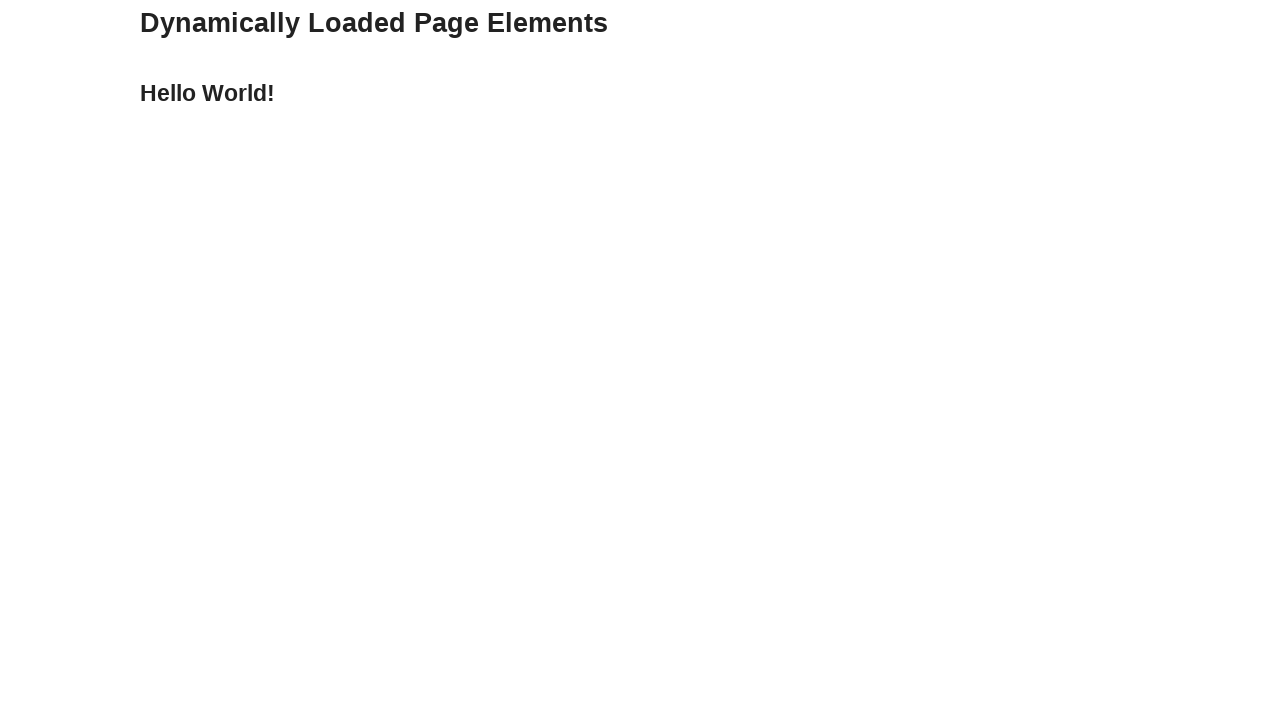